Tests JavaScript alert handling by filling a name field, triggering an alert with a button click and accepting it, then triggering a confirm dialog and dismissing it.

Starting URL: https://rahulshettyacademy.com/AutomationPractice/

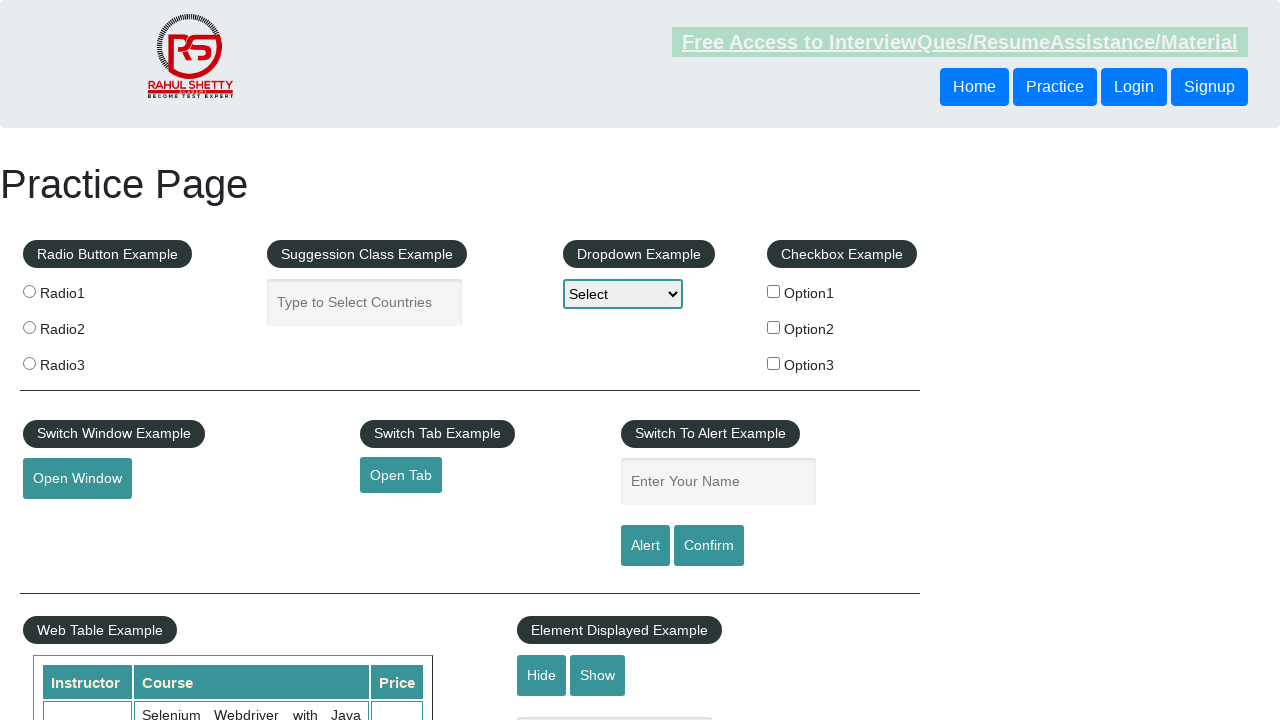

Filled name field with 'TestUser' on #name
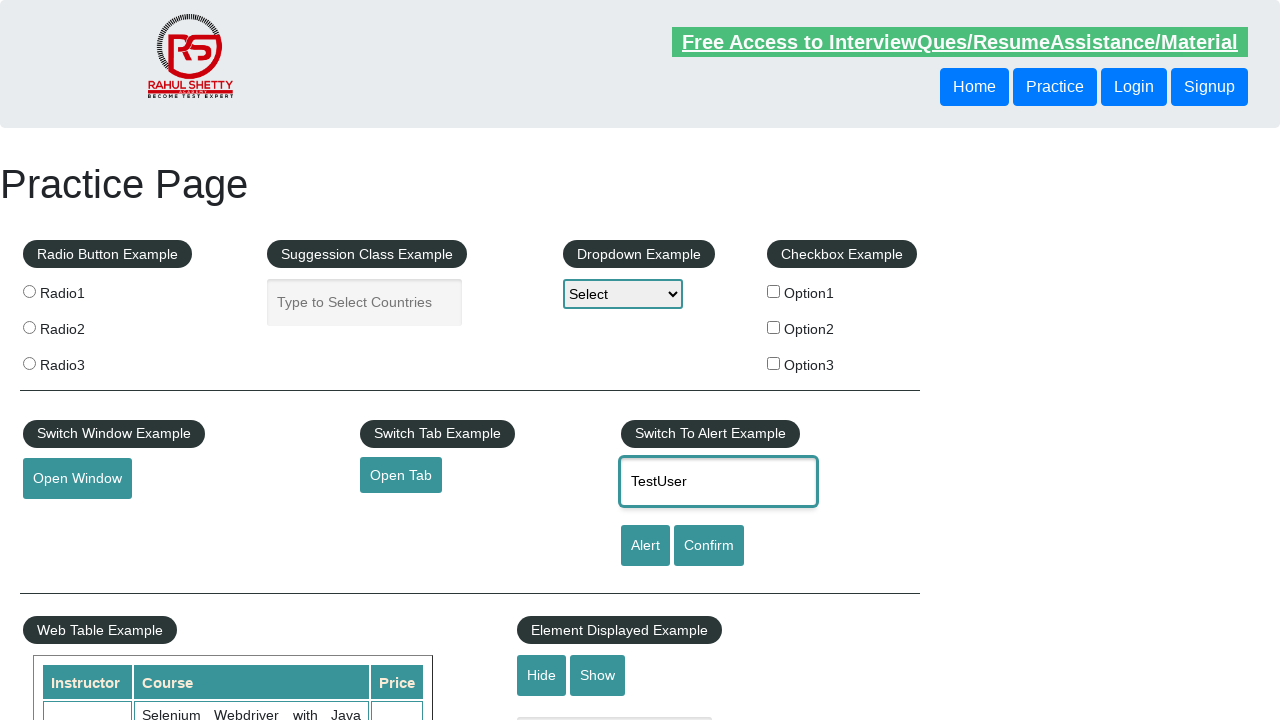

Clicked alert button and accepted the JavaScript alert at (645, 546) on #alertbtn
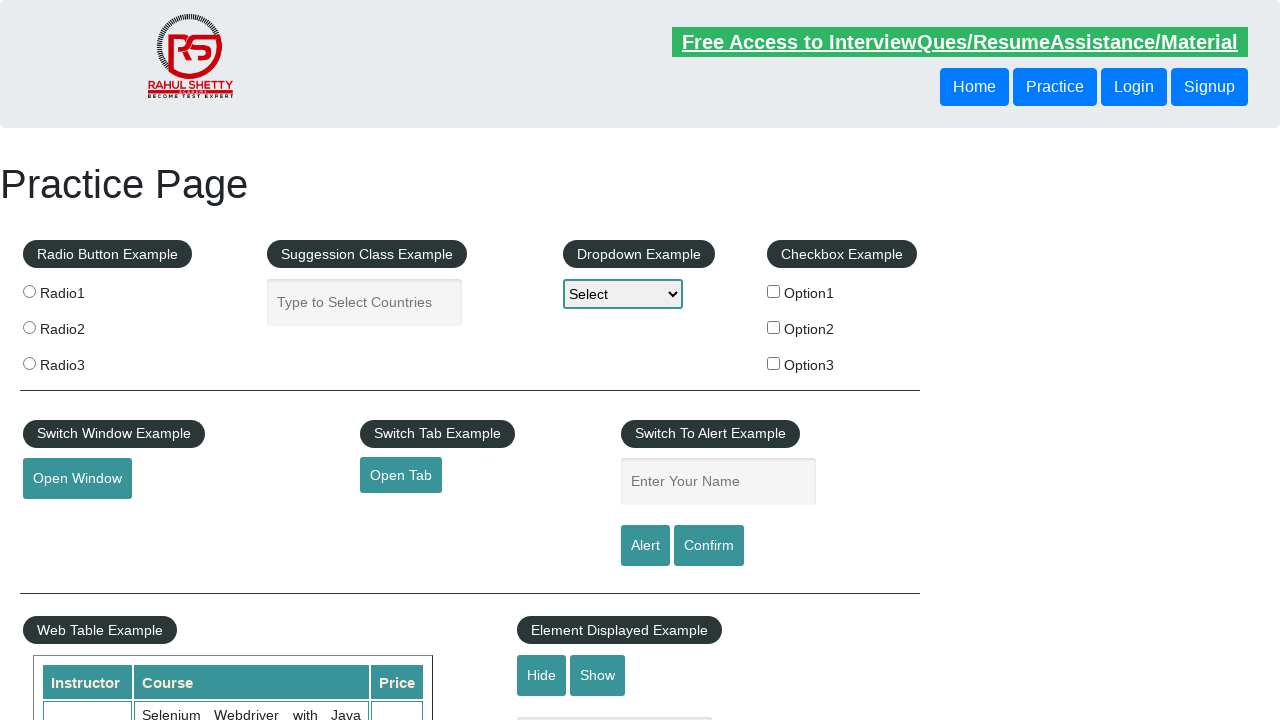

Waited for alert to be fully handled
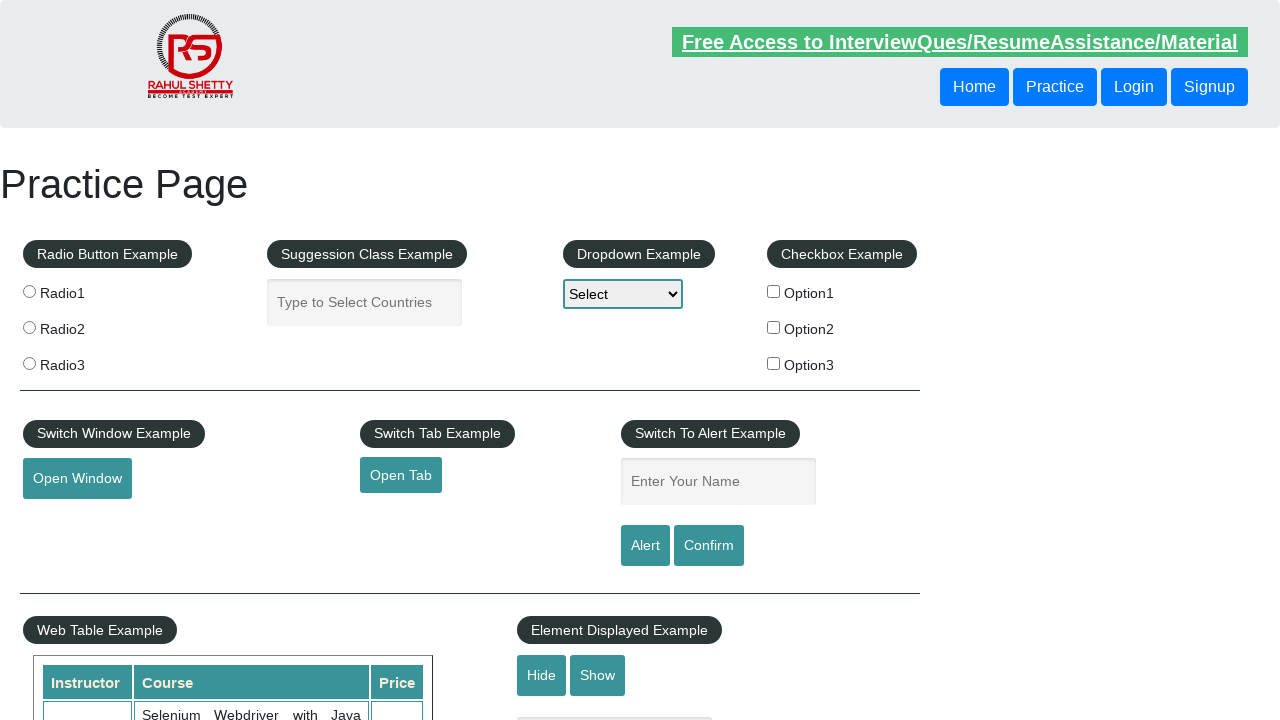

Clicked confirm button and dismissed the confirm dialog at (709, 546) on #confirmbtn
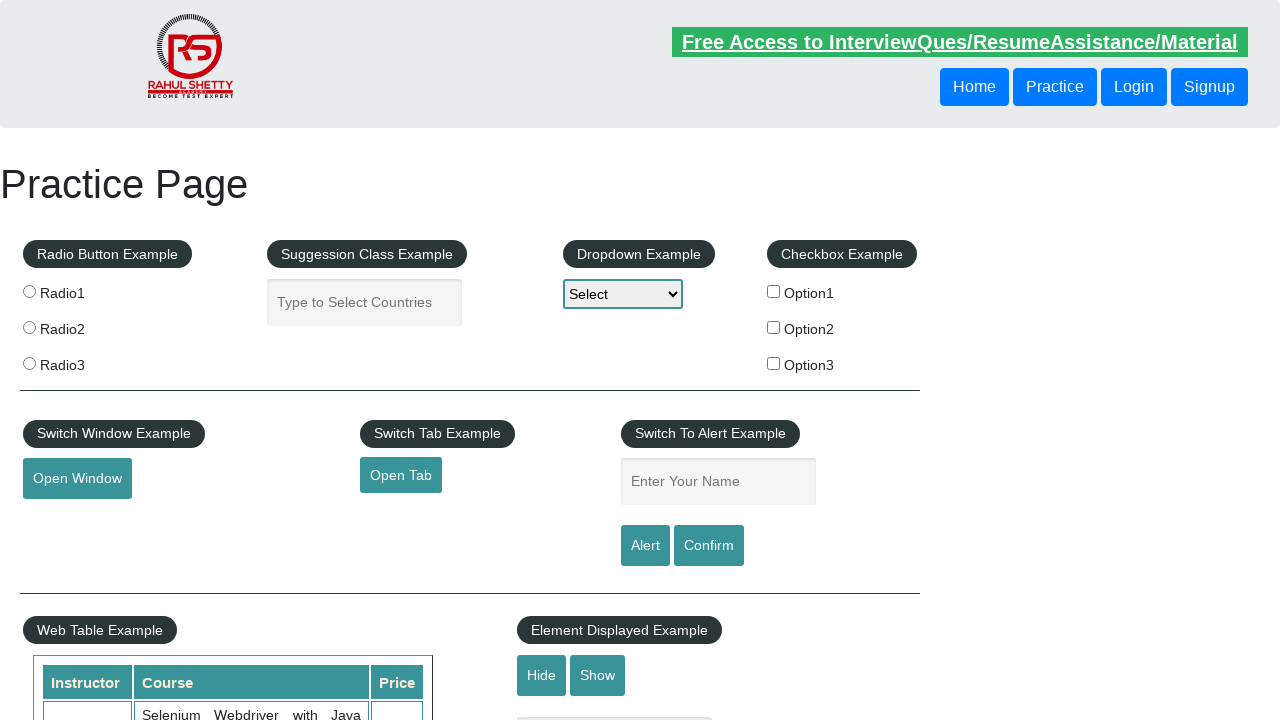

Waited for confirm dialog to be fully handled
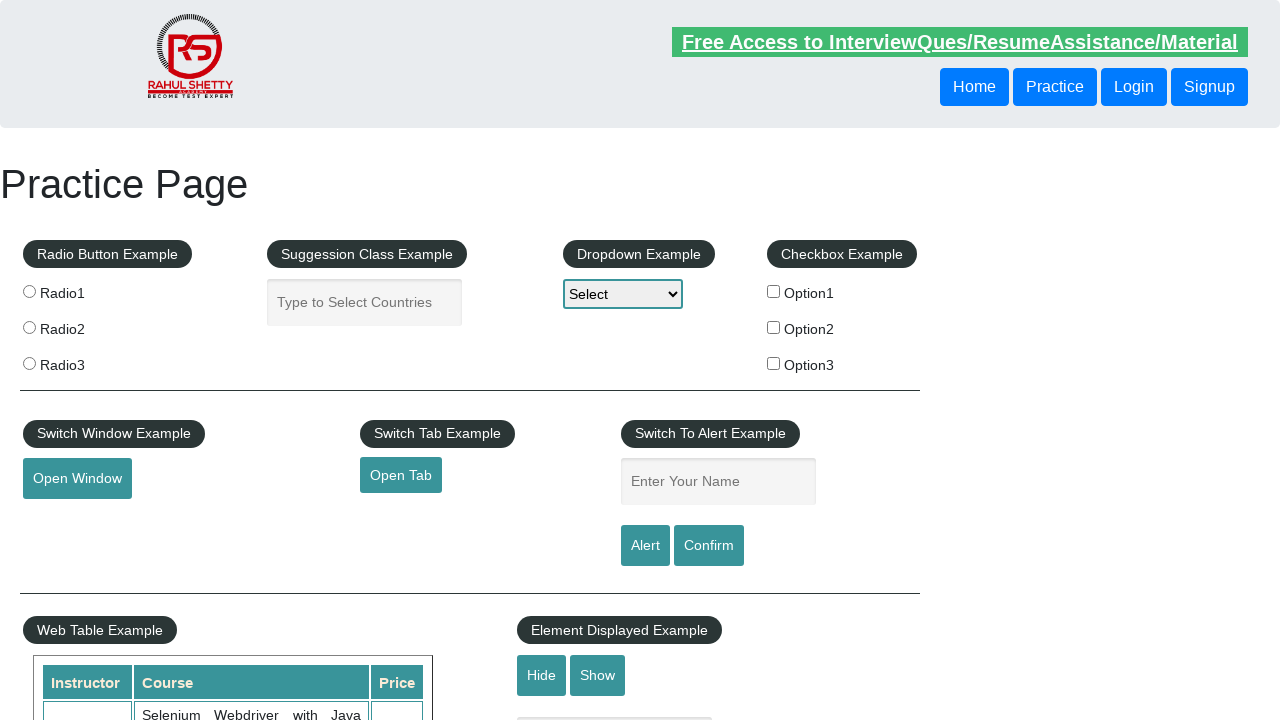

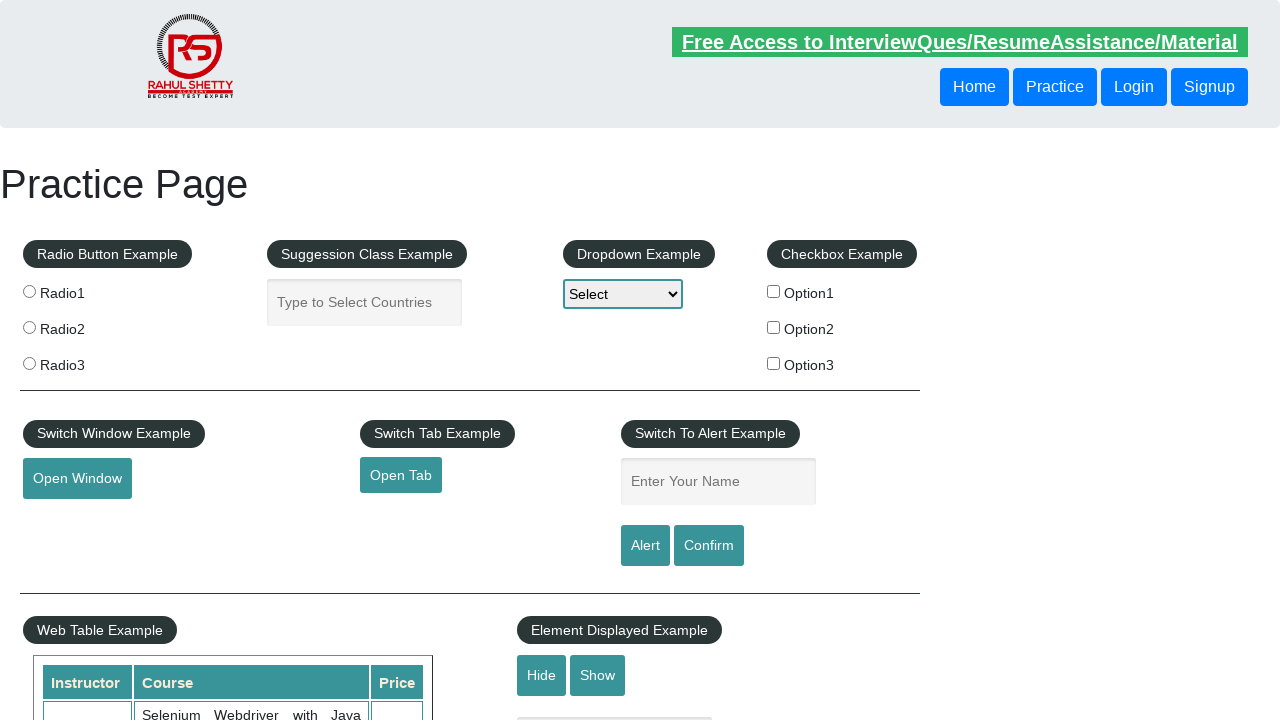